Tests that entering a number too small (below 50) displays the correct error message "Number is too small" and updates the input styling.

Starting URL: https://acctabootcamp.github.io/site/tasks/enter_a_number

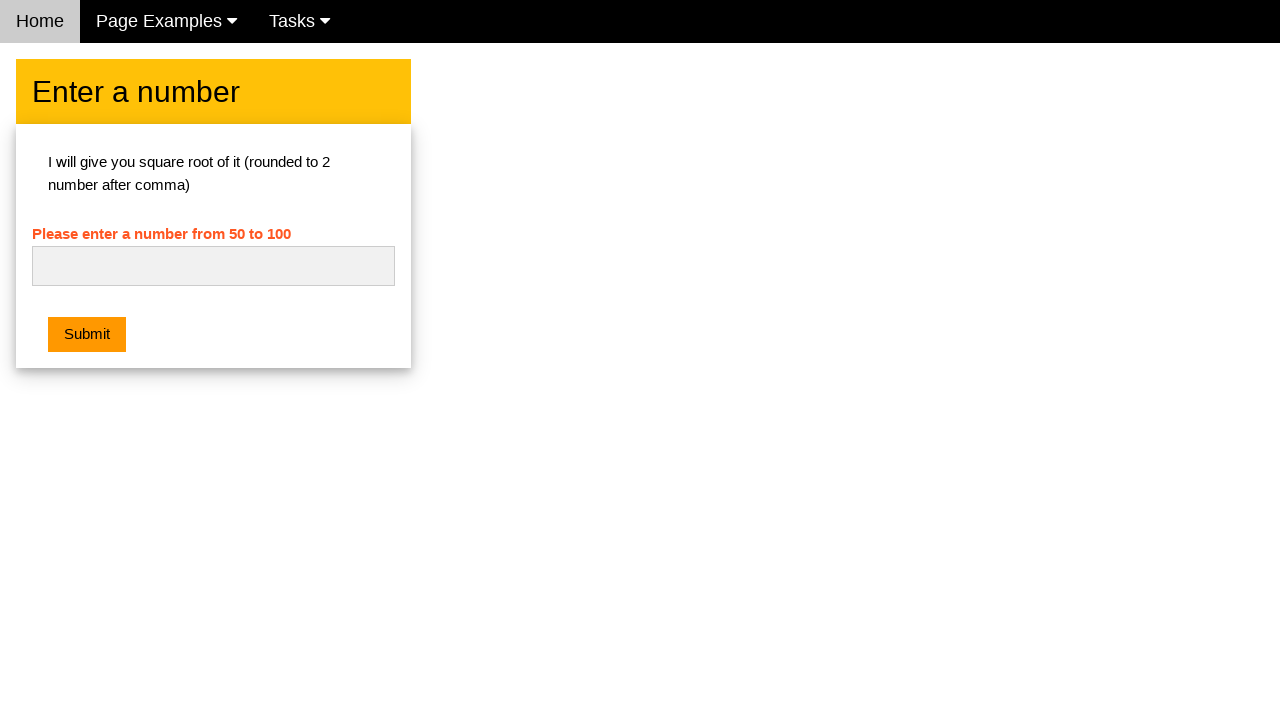

Filled number input field with '8' (below minimum of 50) on #numb
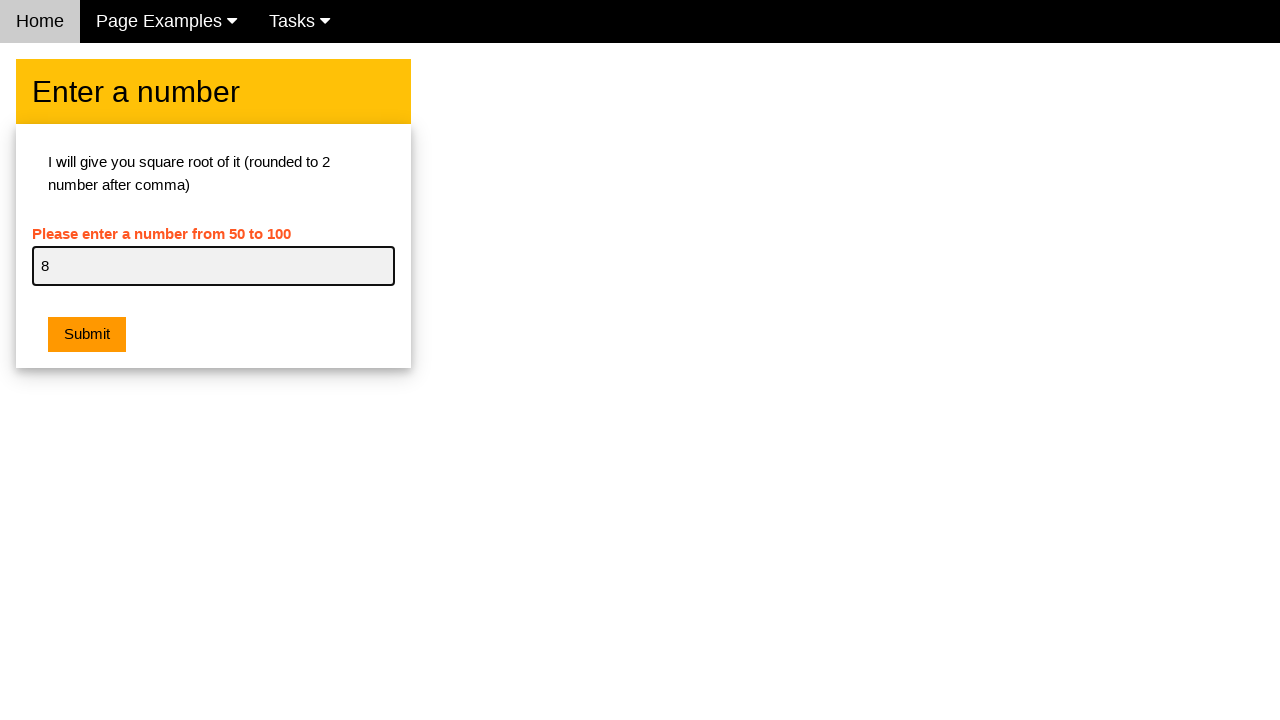

Clicked the submit button at (87, 335) on .w3-orange
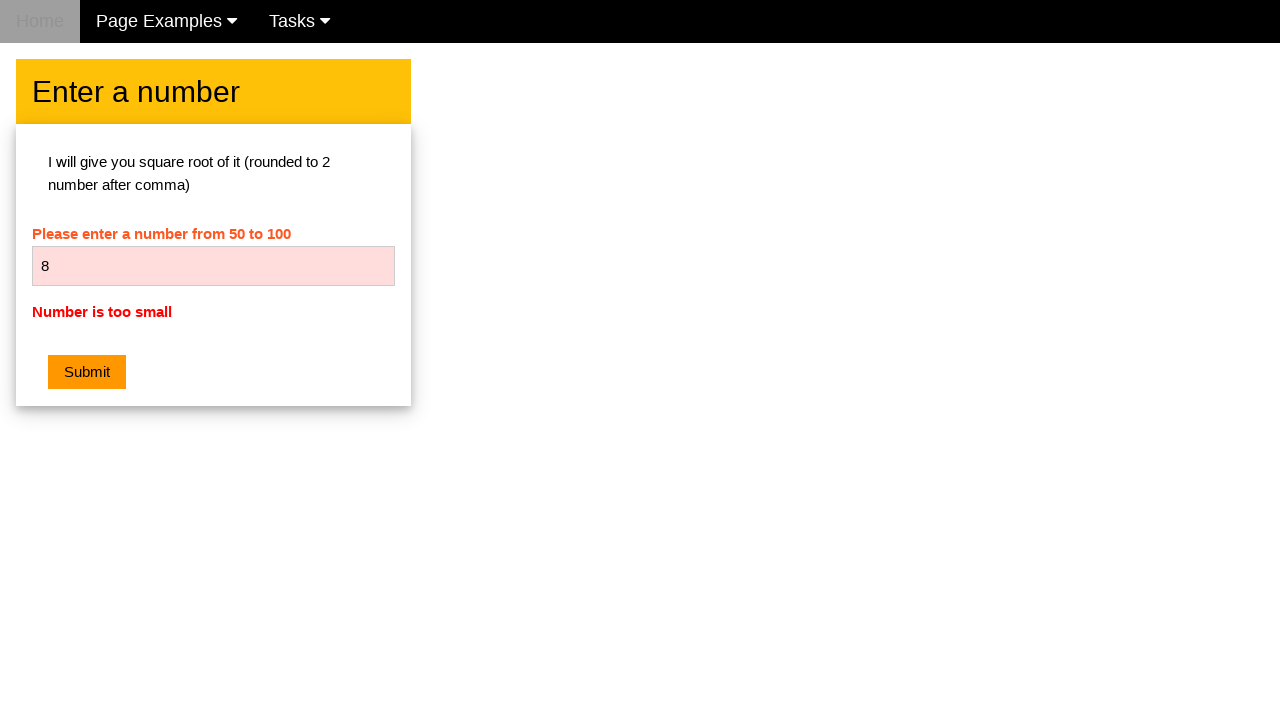

Waited for error message to become visible
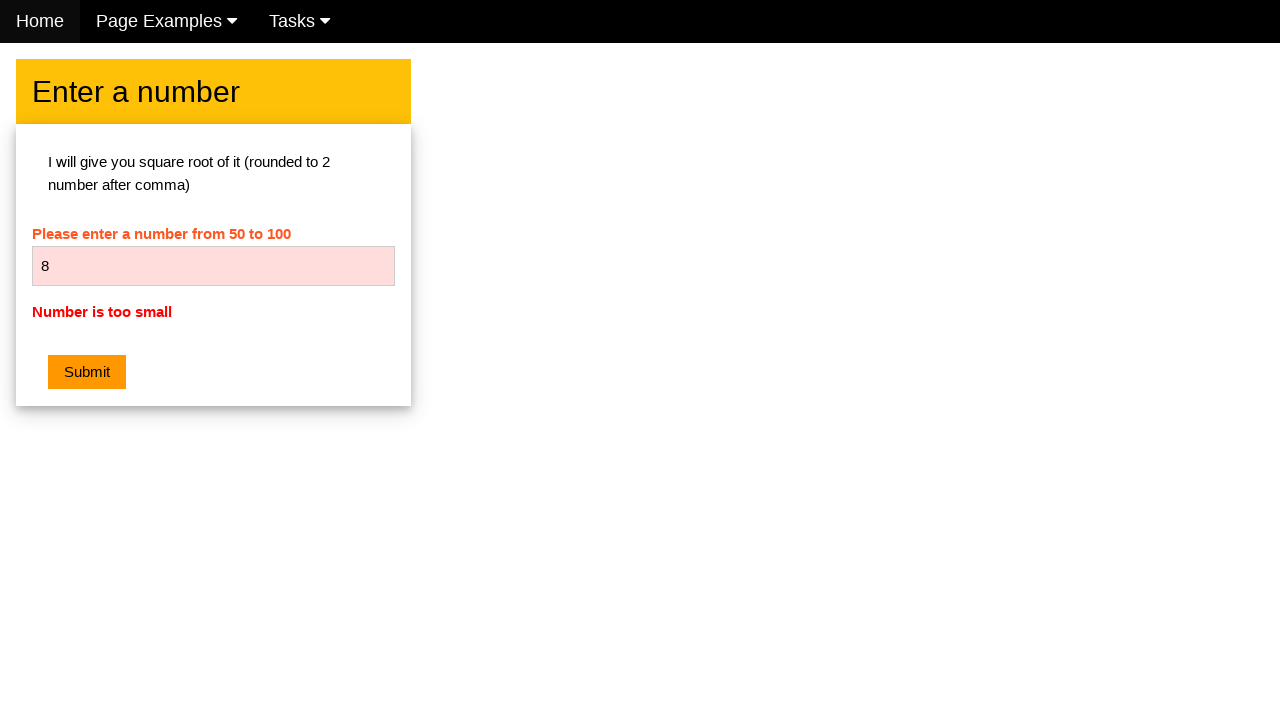

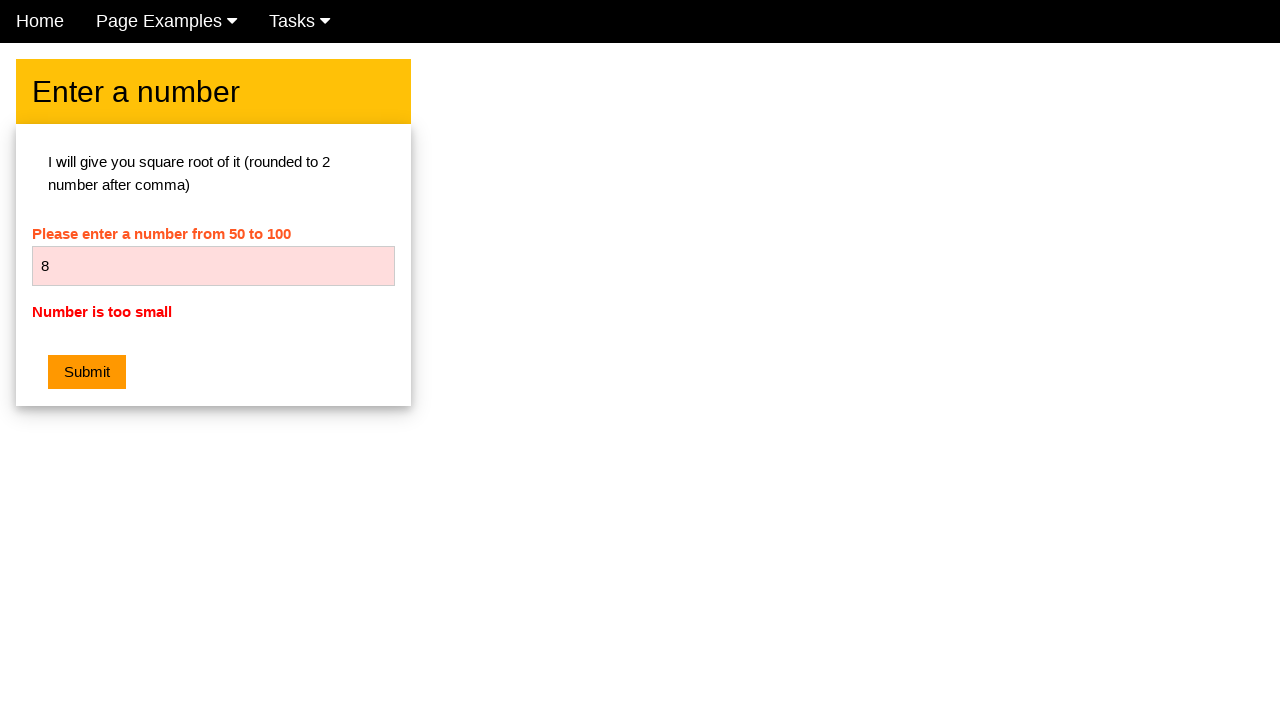